Tests a registration form by filling in first name, last name, email, password, and repeat password fields using various XPath axes selectors

Starting URL: https://www.hyrtutorials.com/p/add-padding-to-containers.html

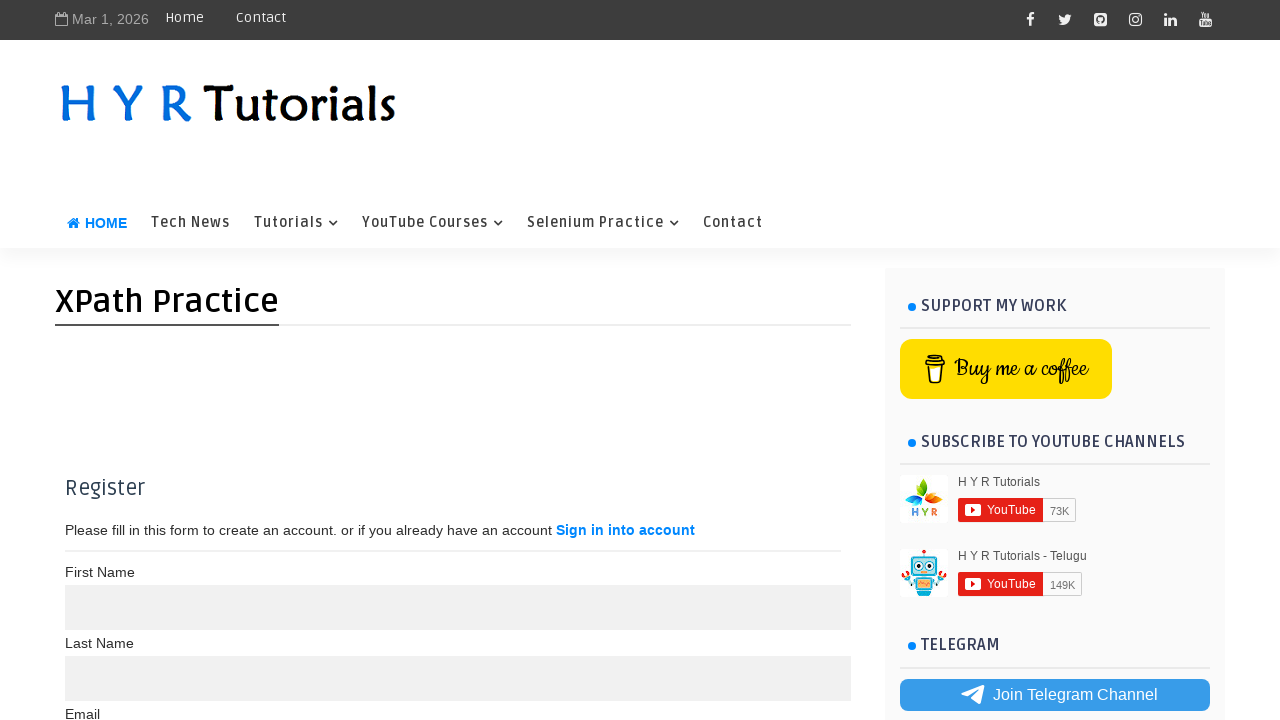

Filled first name field with 'Rashmi' using preceding-sibling XPath axis on //label[text()='Last Name']/preceding-sibling::input
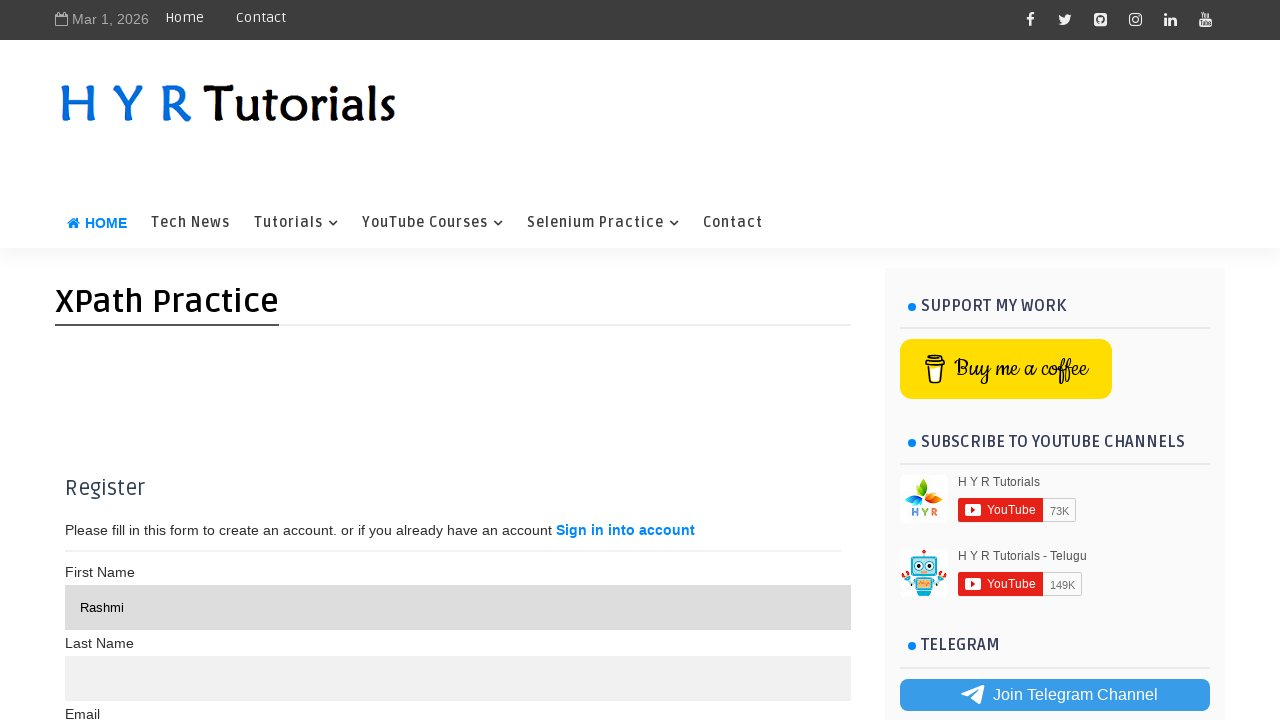

Filled last name field with 'Kumari' using following-sibling XPath axis on //label[text()='First Name ']/following-sibling::input[2]
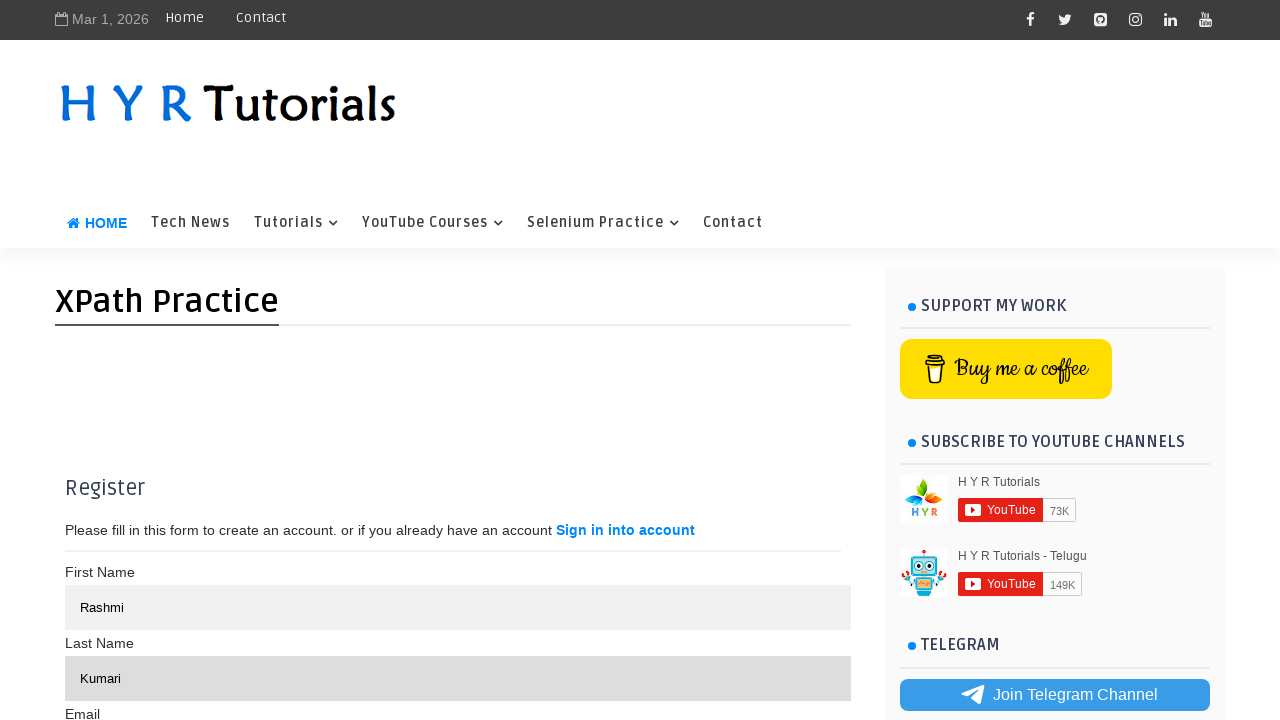

Filled email field with 'testuser847@gmail.com' using child XPath axis on //div[@class='container']/child::input[3]
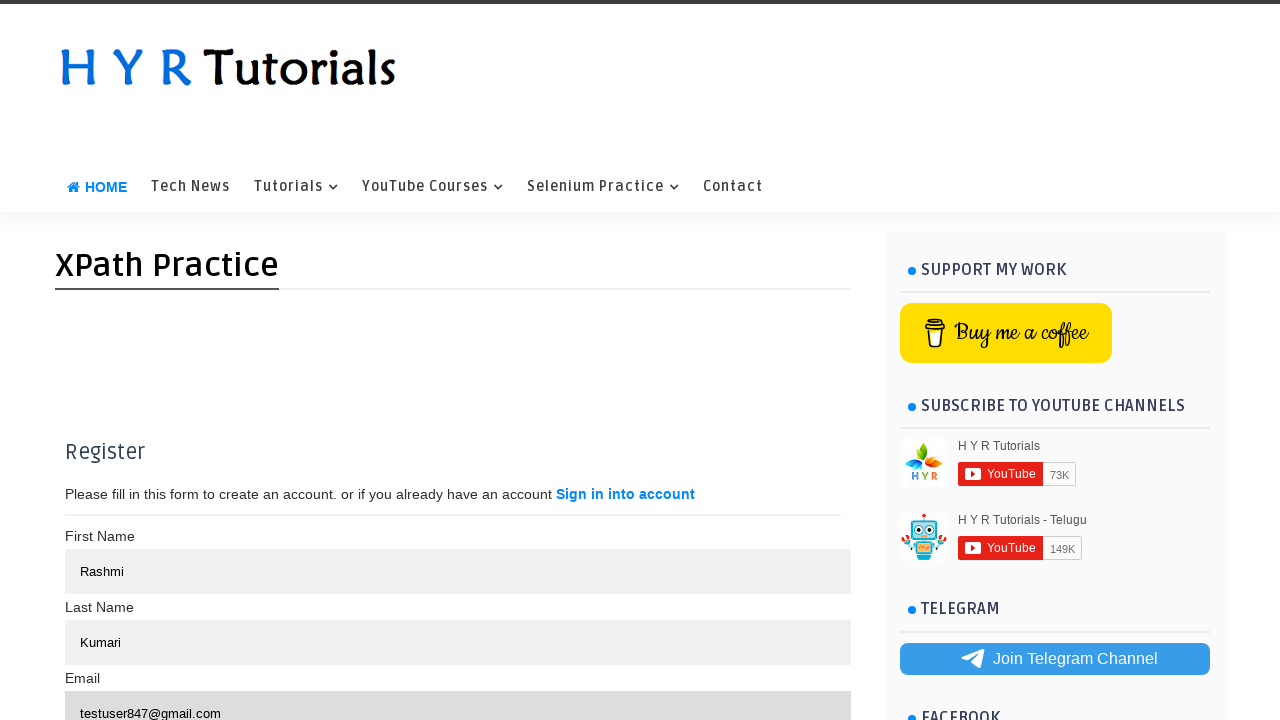

Filled password field with 'SecurePass456' using child XPath axis on //div[@class='container']/child::div[2]/input
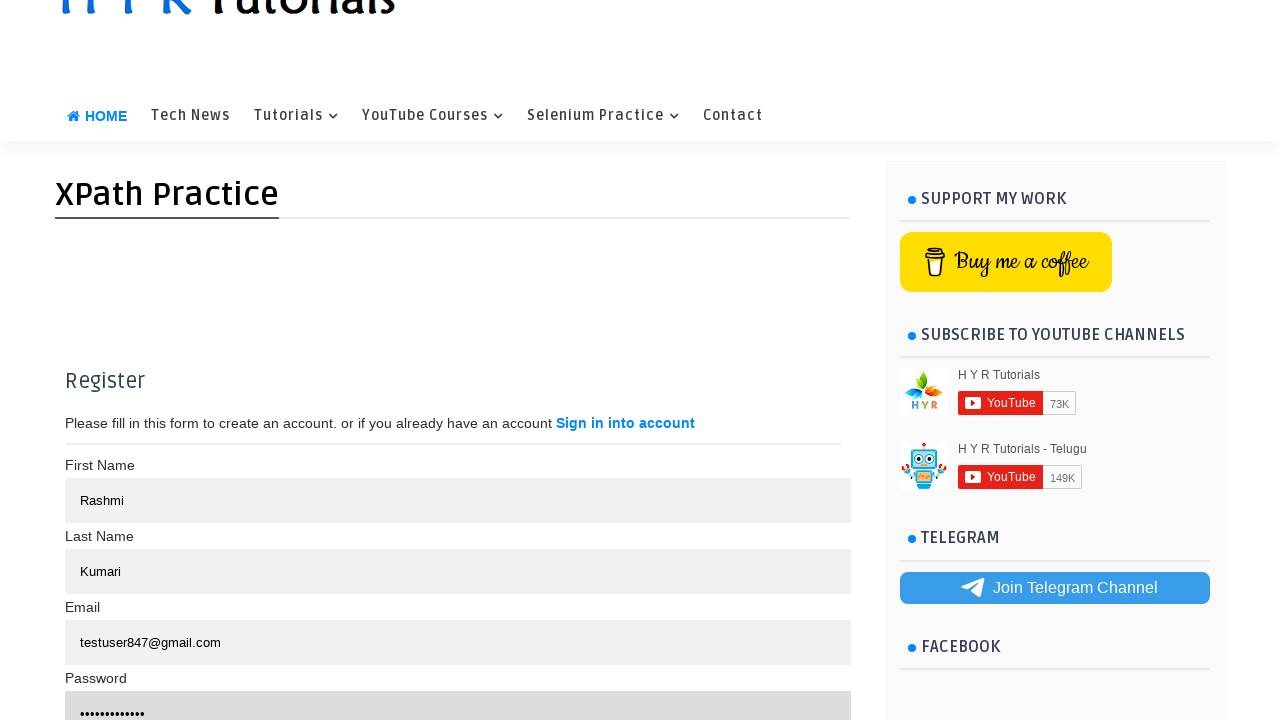

Filled repeat password field with 'SecurePass456' using descendant XPath axis on //div[@class='container']/descendant::input[5]
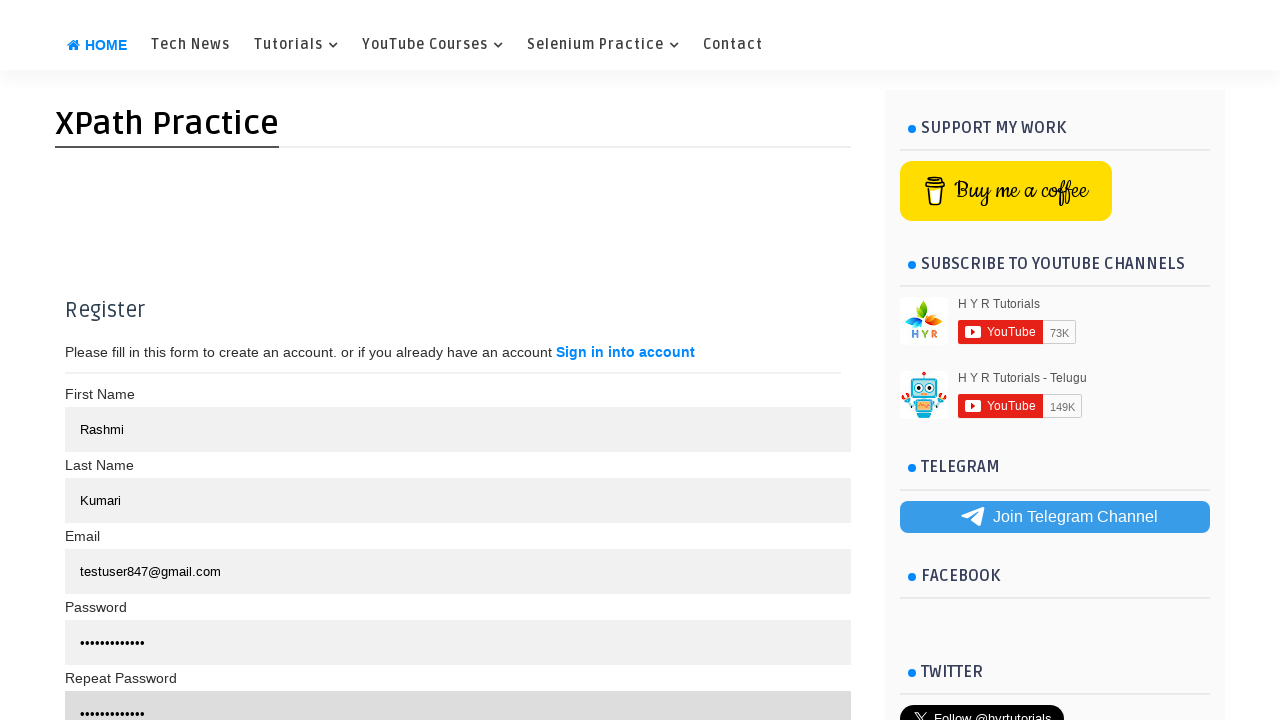

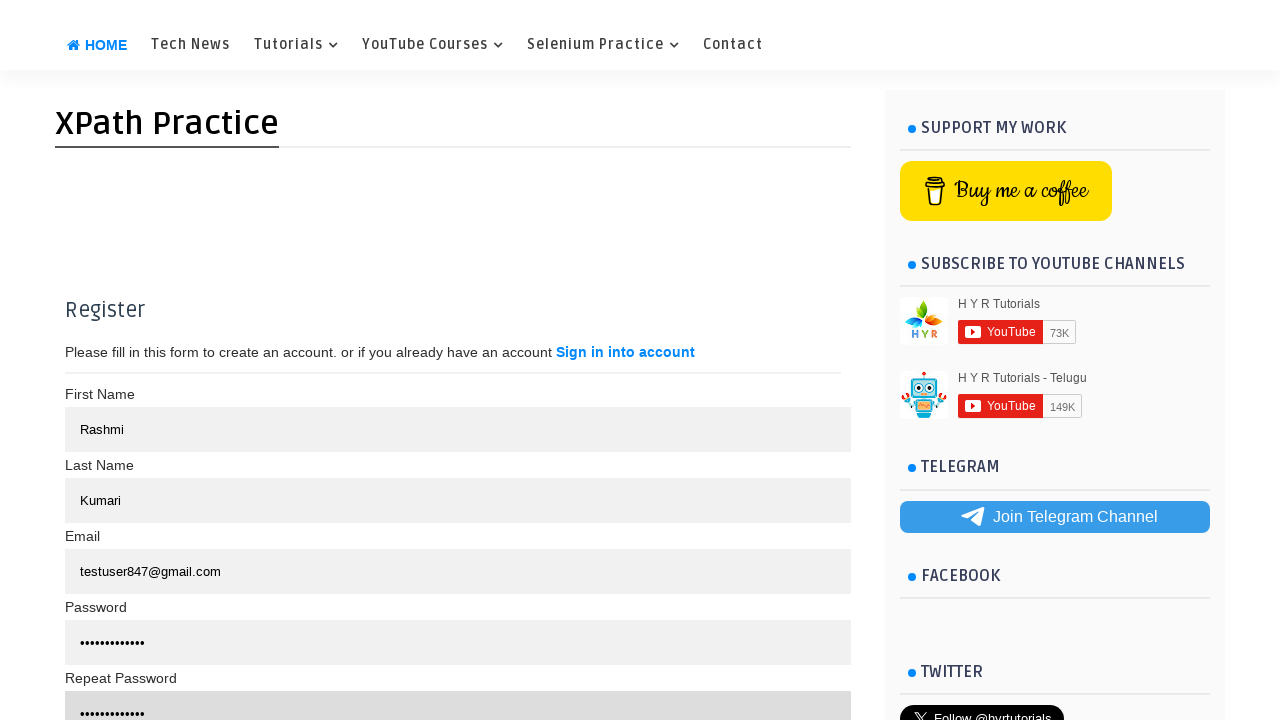